Tests handling of a delayed alert that appears after 5 seconds

Starting URL: https://demoqa.com/alerts

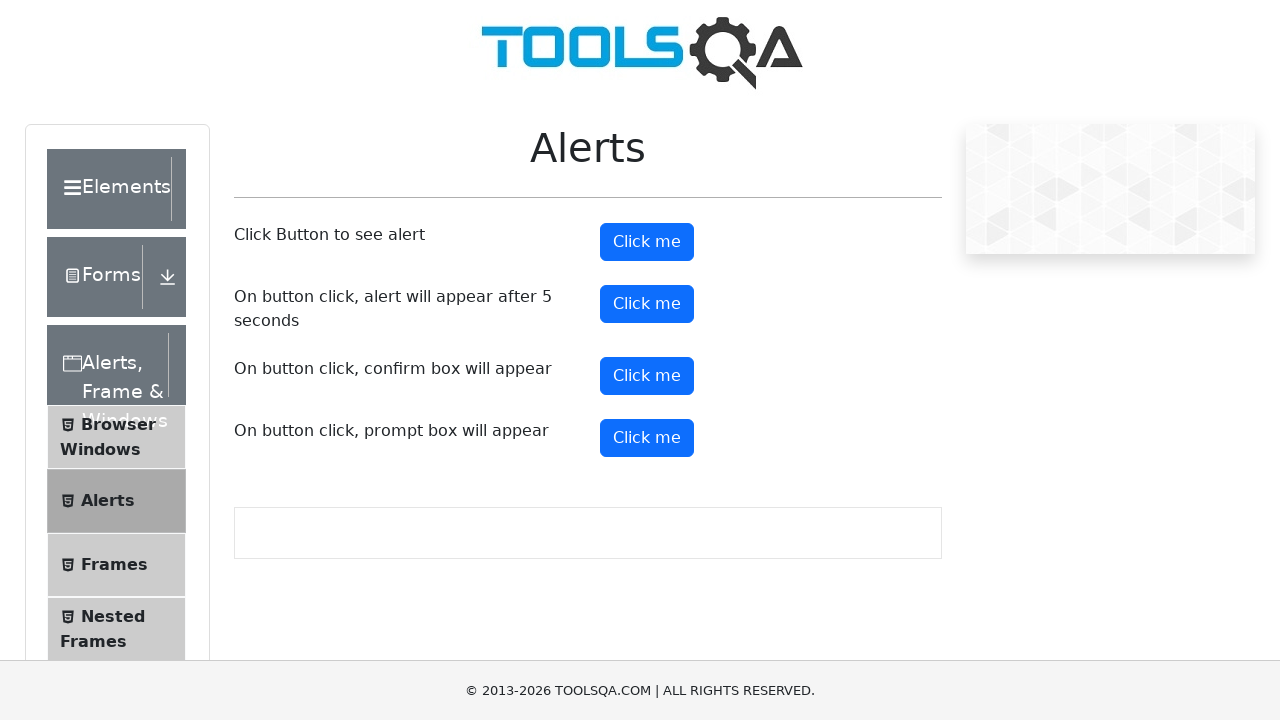

Clicked the timer alert button to trigger delayed alert at (647, 304) on #timerAlertButton
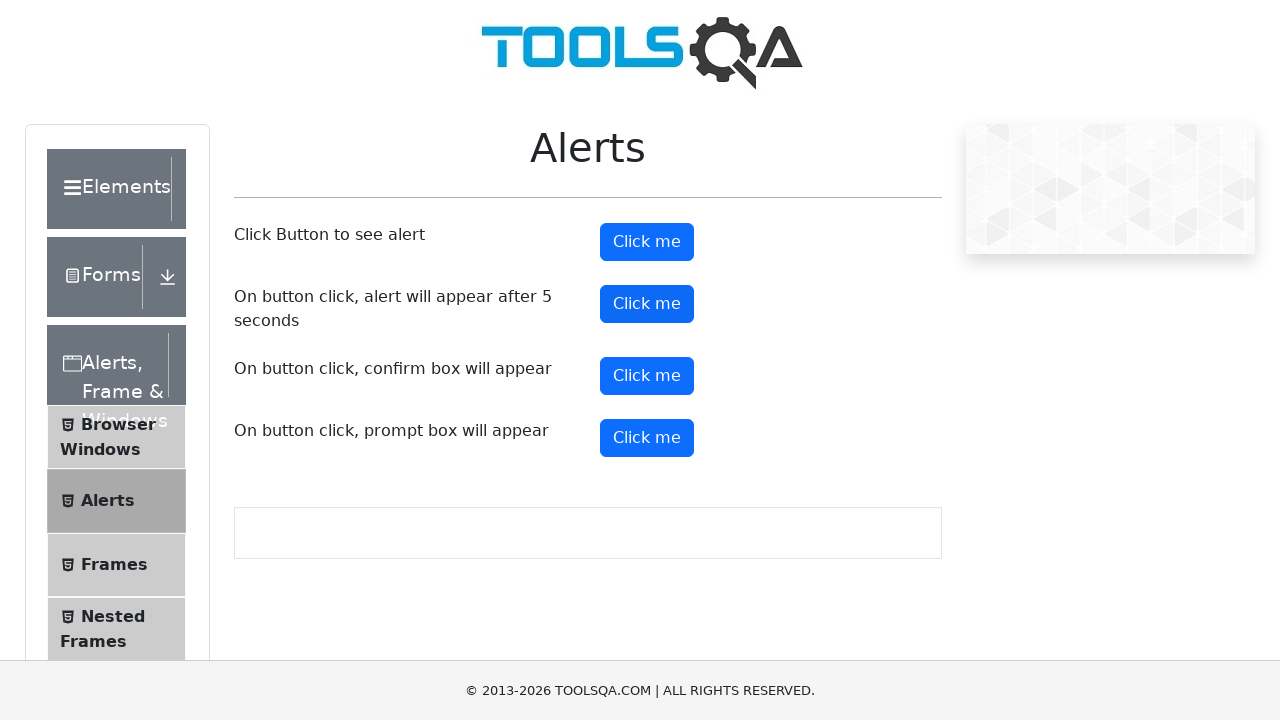

Set up dialog handler to accept the delayed alert that appears after 5 seconds
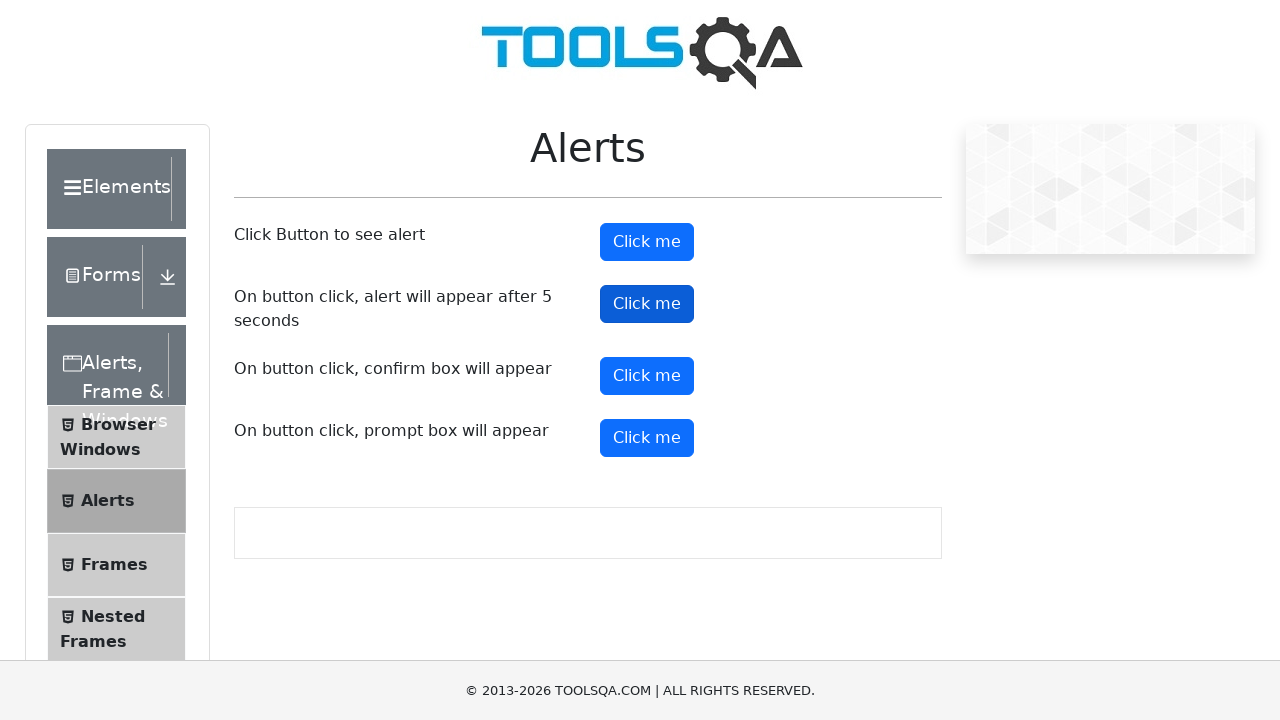

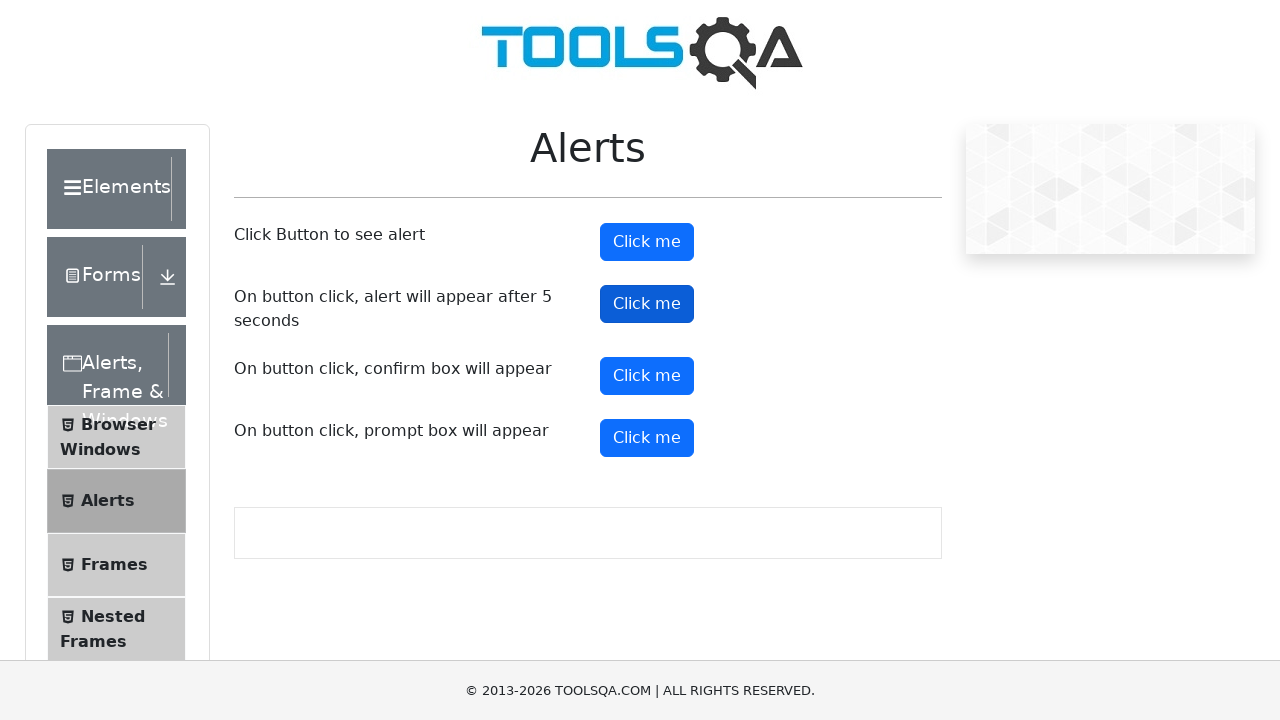